Navigates to the Selenium downloads page and clicks on a download link. Note: The original URL seleniumhq.org/download redirects to selenium.dev/downloads/

Starting URL: https://www.selenium.dev/downloads/

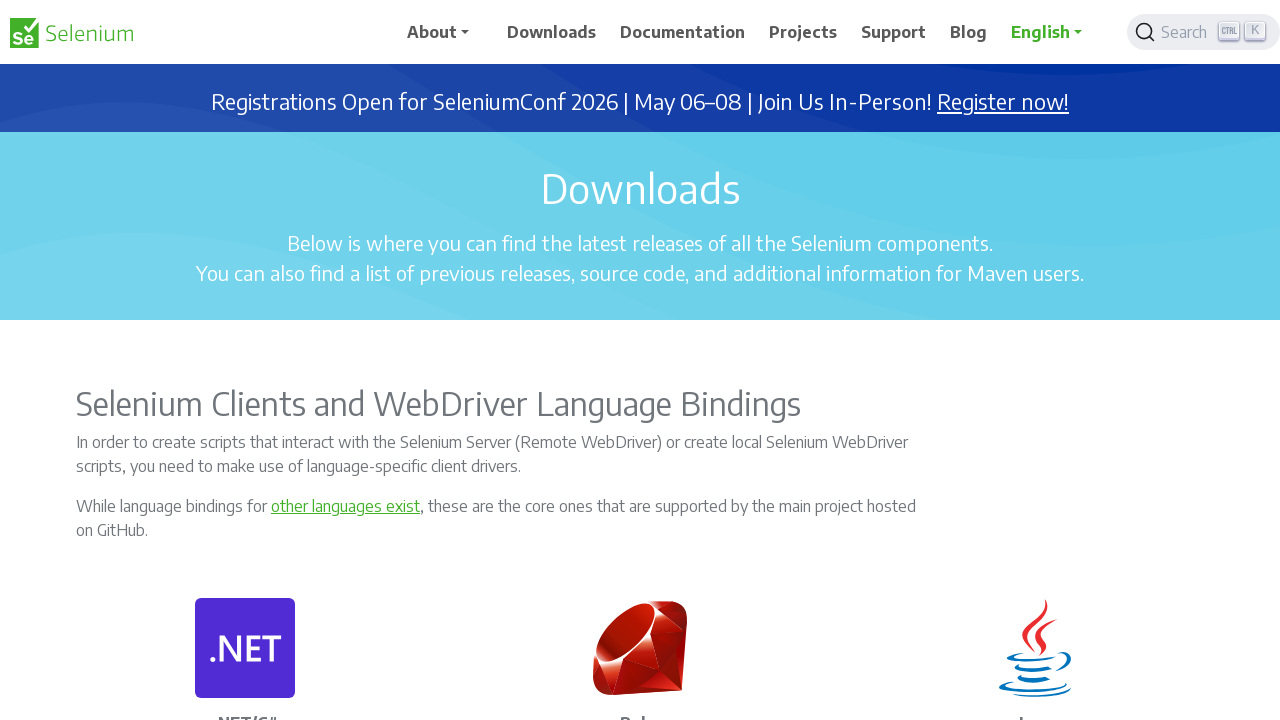

Waited for page to load with networkidle state
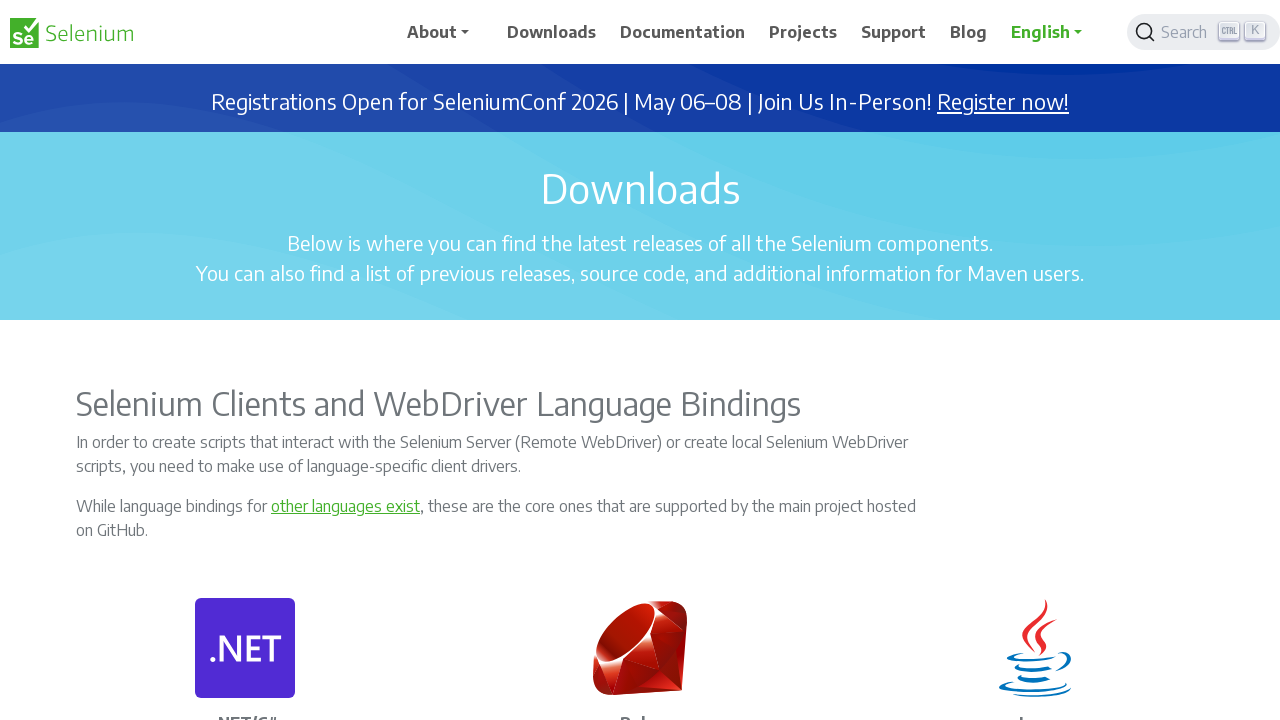

Clicked on download link in main content area at (1060, 360) on main a[href*='download']
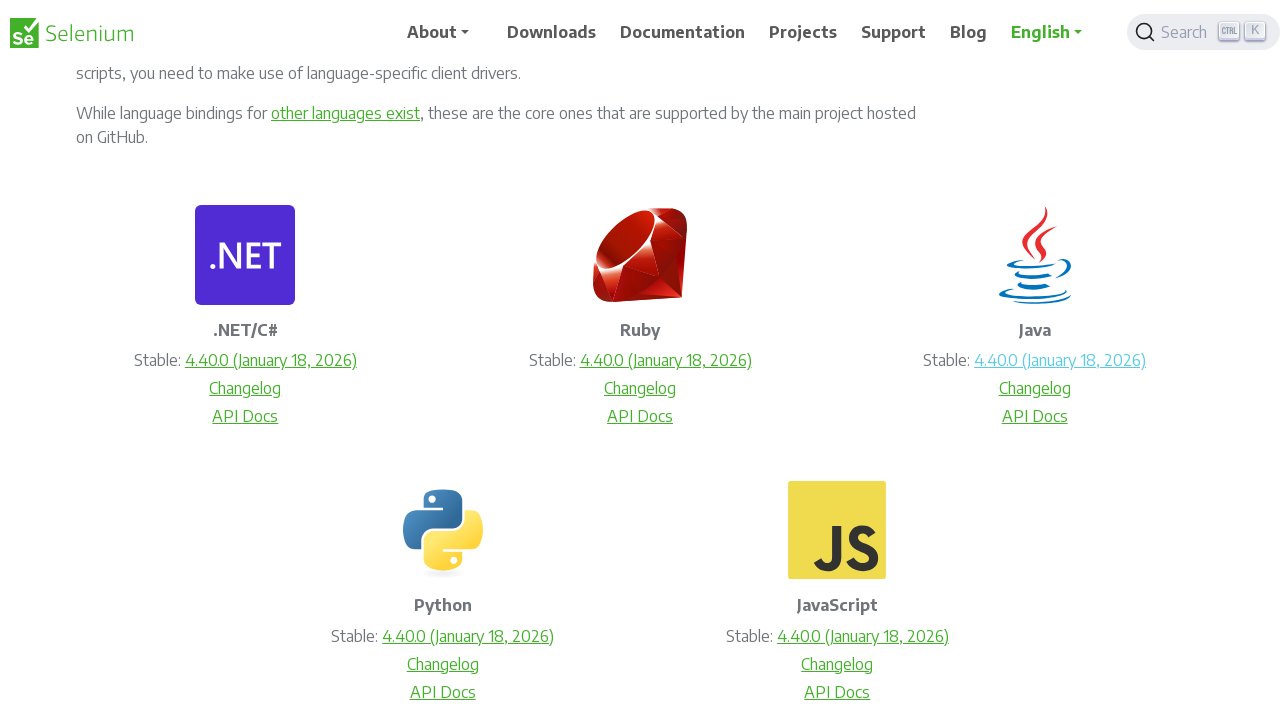

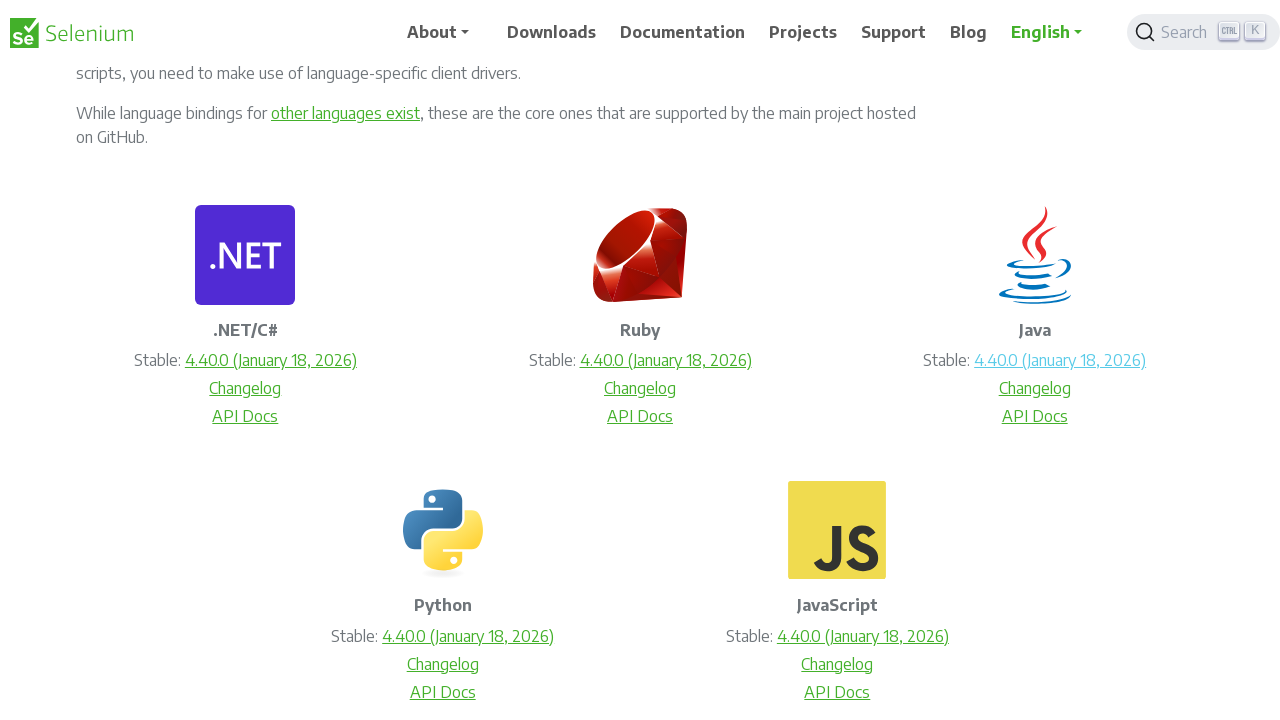